Tests browser window management by maximizing the window and retrieving the window dimensions on the Jaguar India website

Starting URL: https://www.jaguar.in/index.html

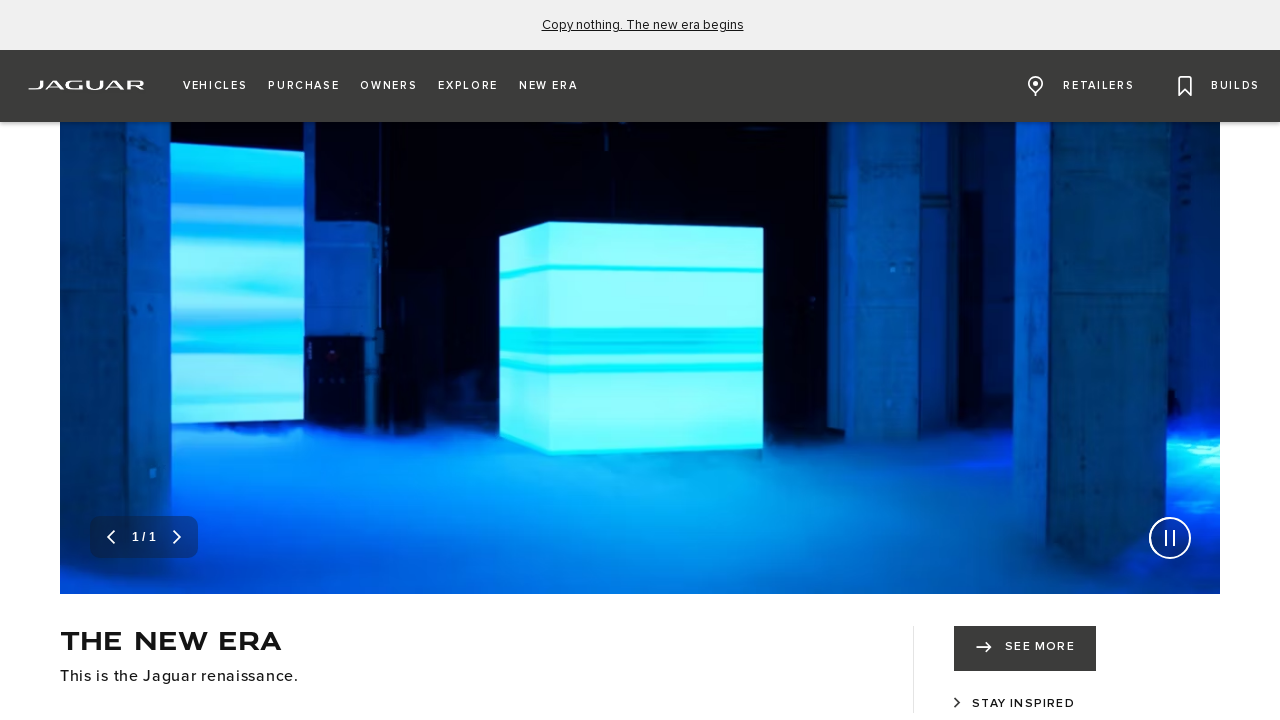

Retrieved viewport size from browser
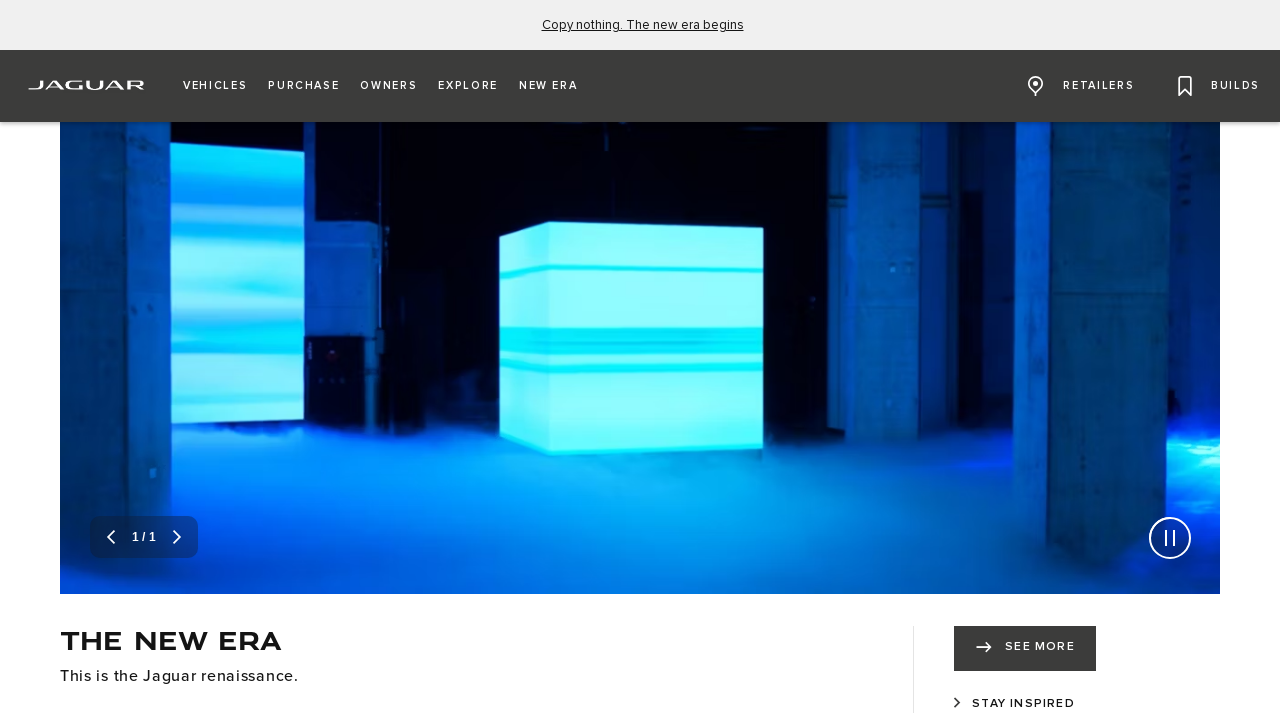

Printed browser height to console
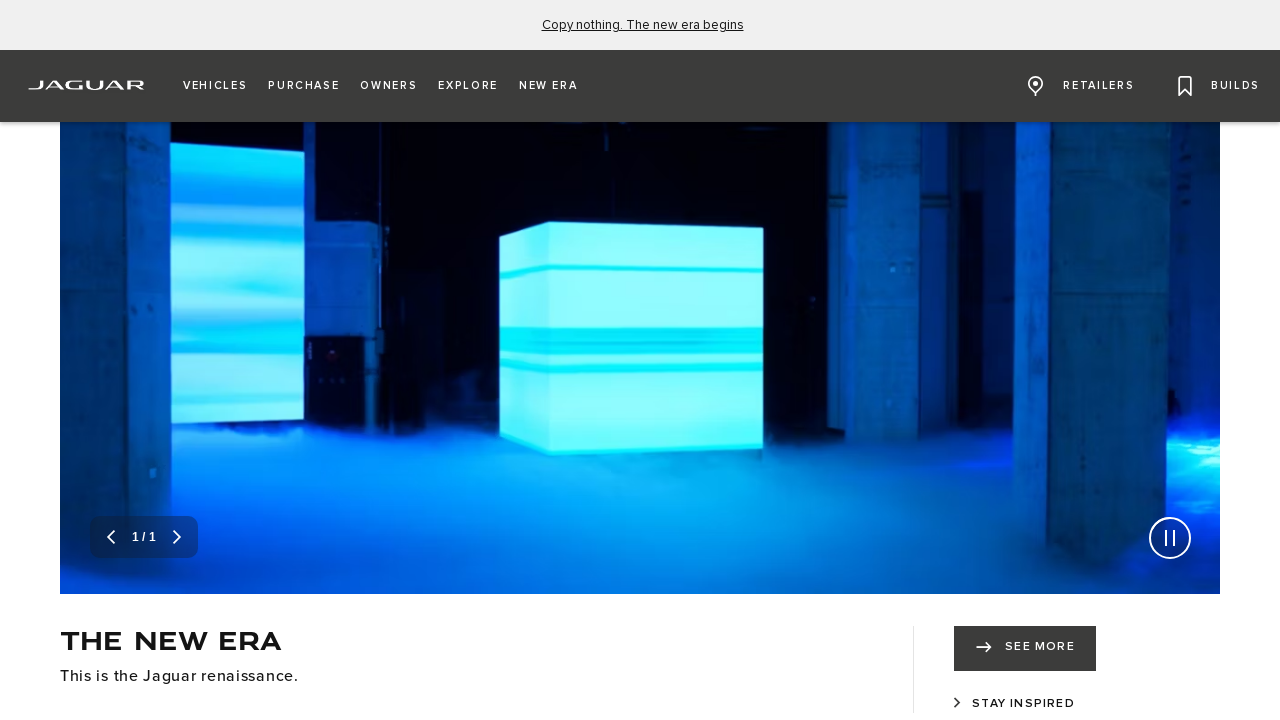

Printed browser width to console
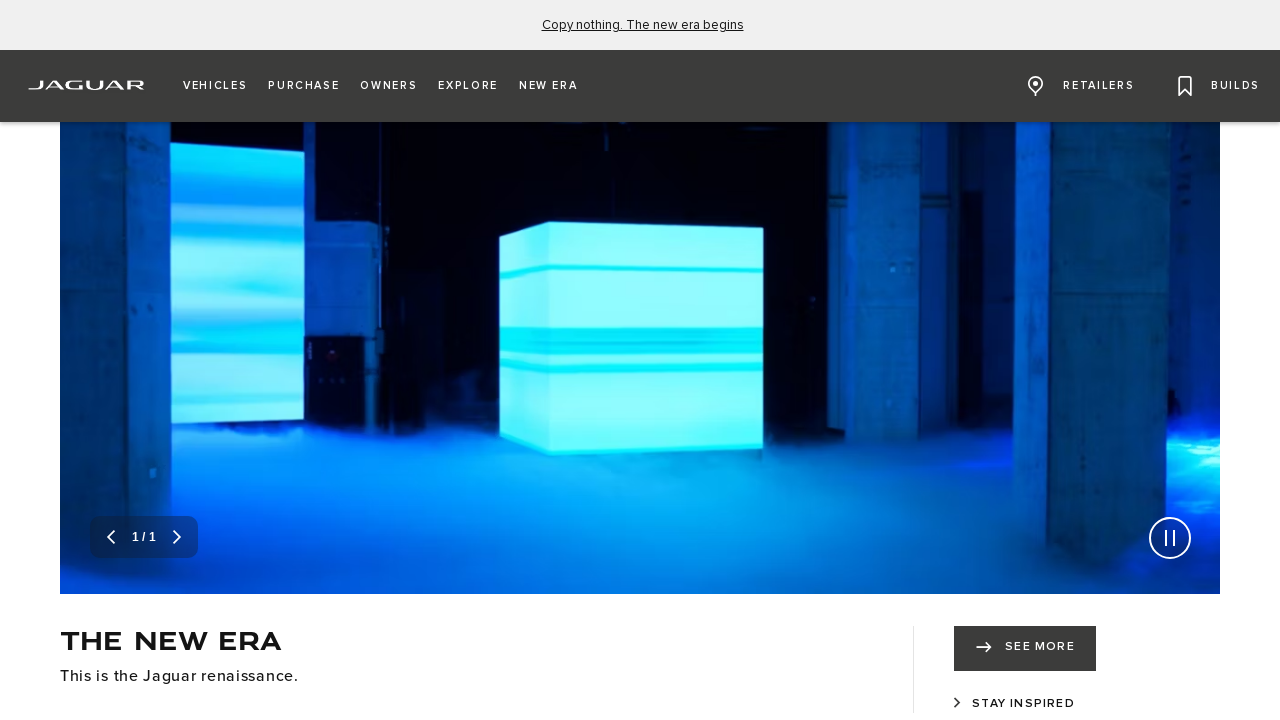

Waited for page DOM content to fully load
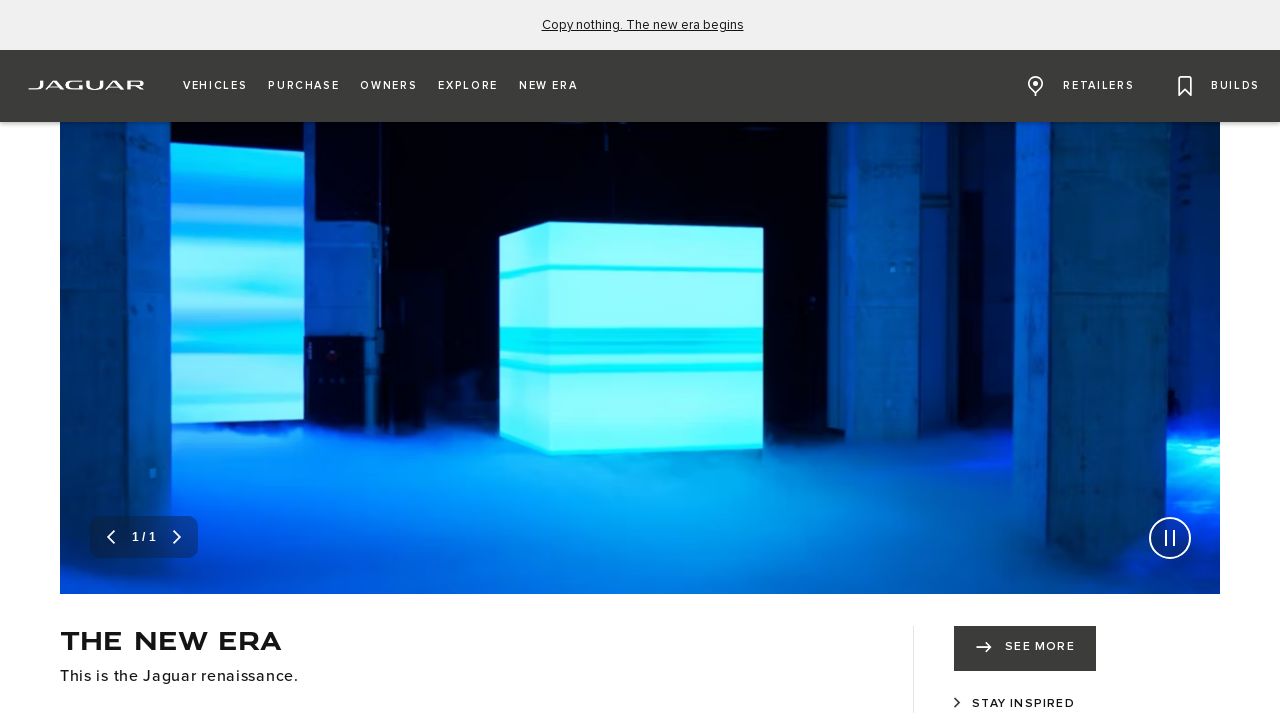

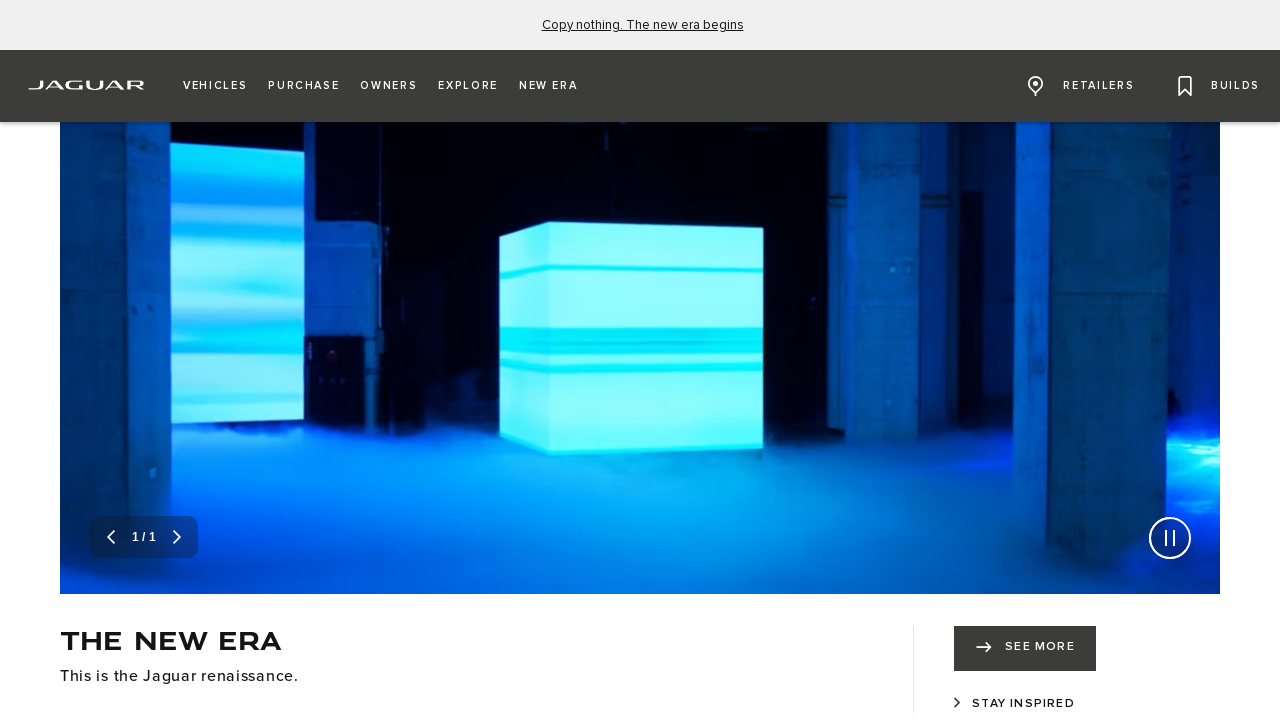